Tests clicking on the Bad Request API link and verifying the 400 status notification appears

Starting URL: https://demoqa.com/

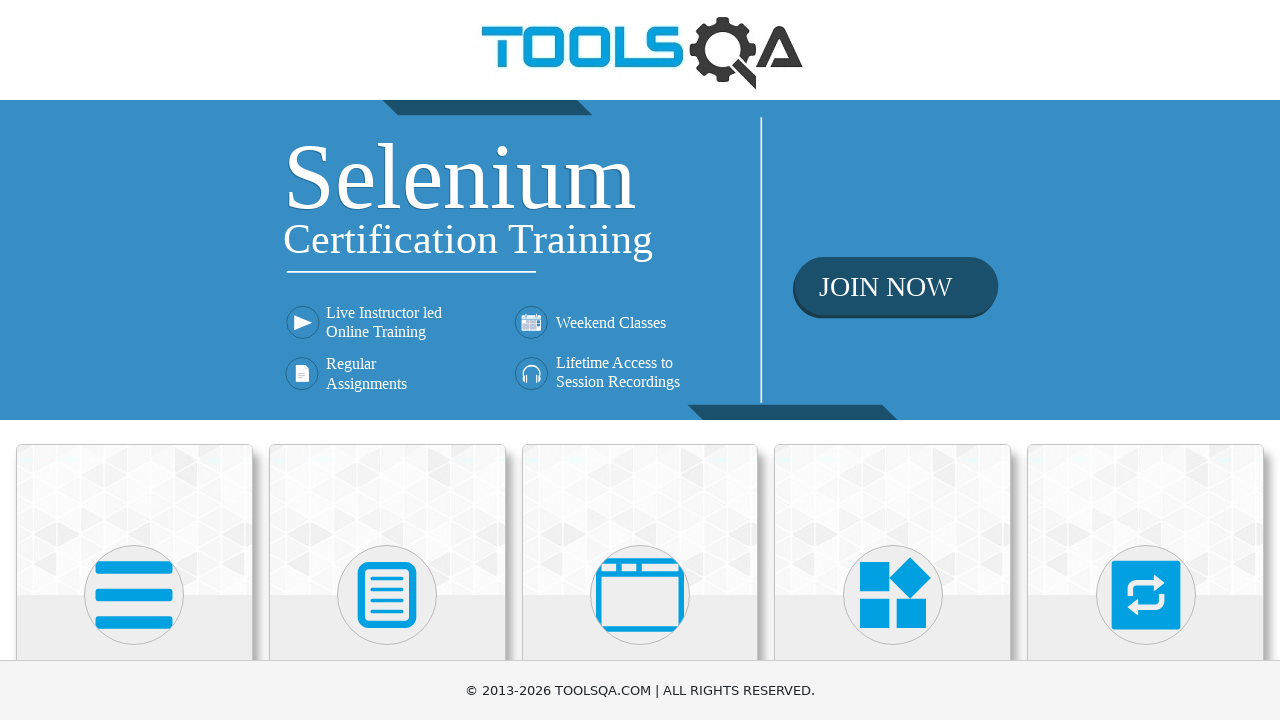

Clicked on Elements card at (134, 360) on text=Elements
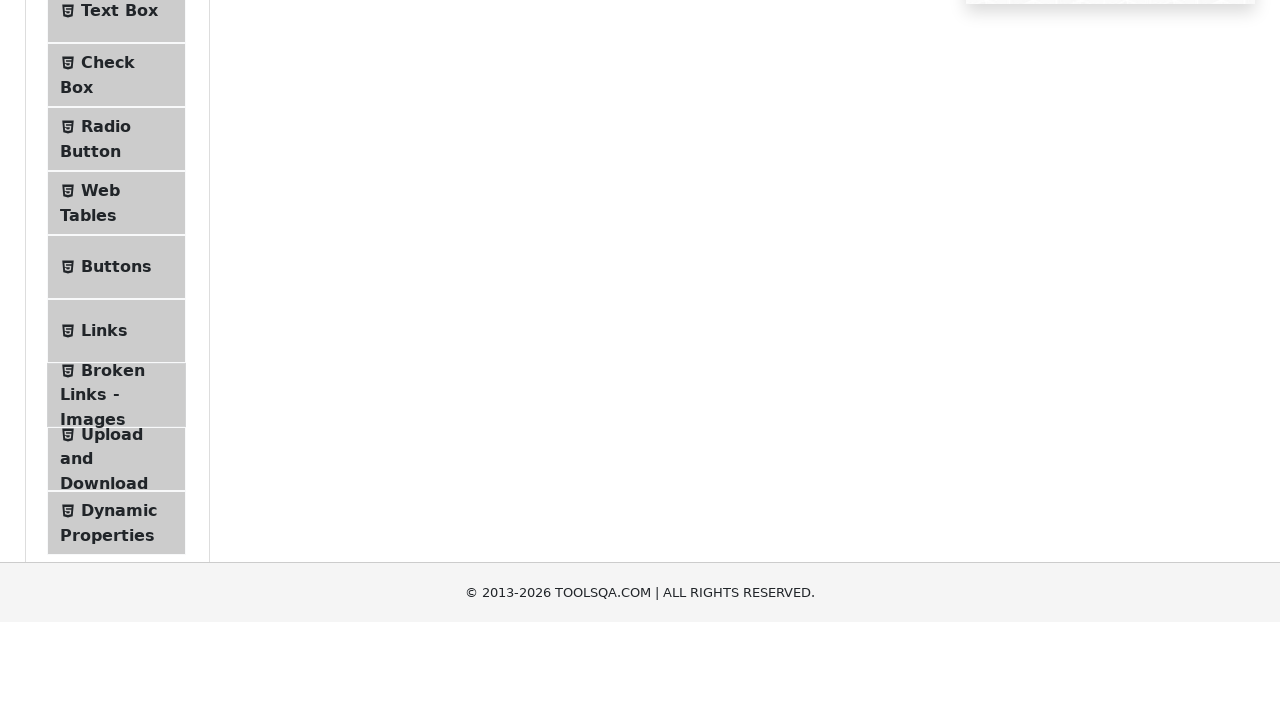

Scrolled to bottom to see all sidebar options
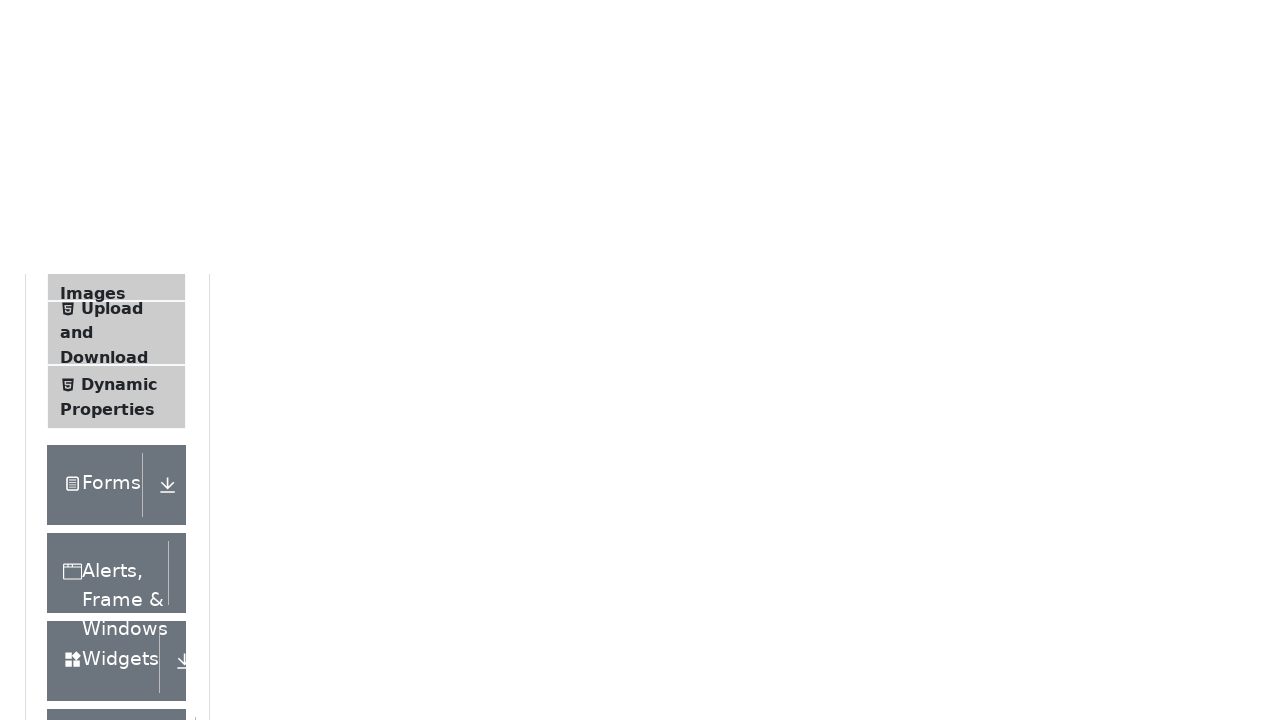

Clicked on Links in sidebar at (104, 361) on text=Links
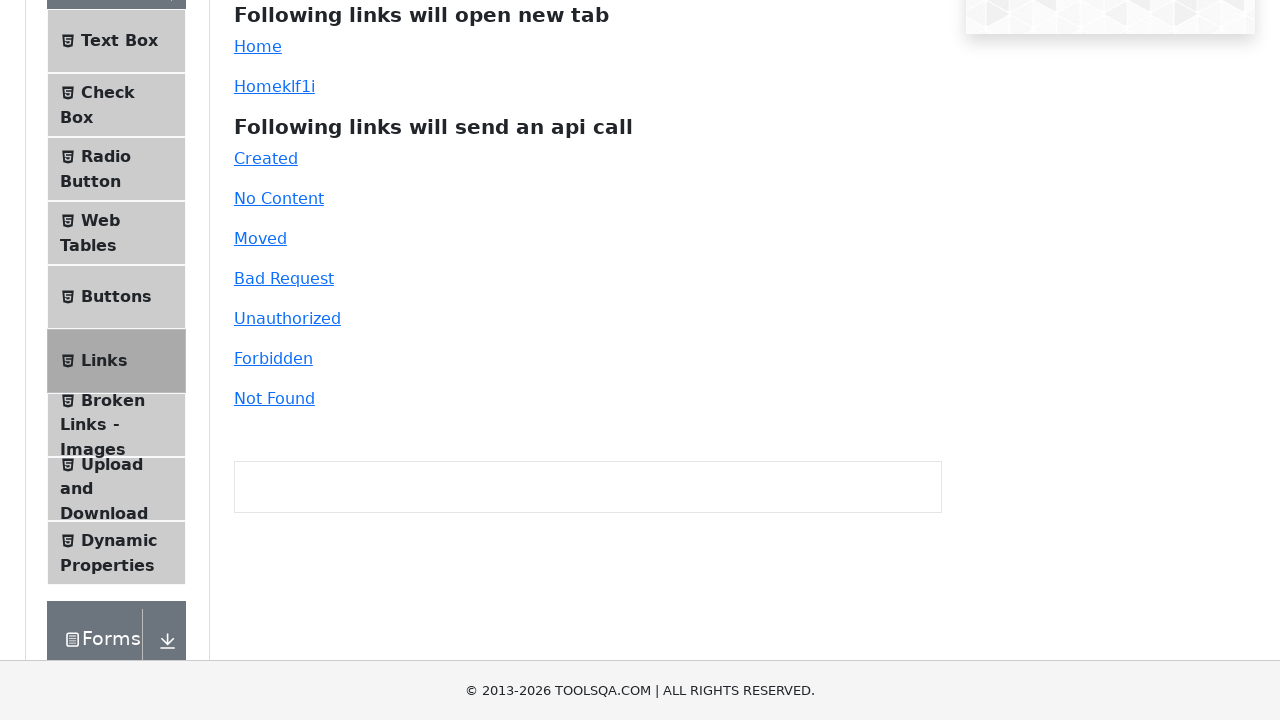

Clicked on Bad Request API link at (284, 278) on #bad-request
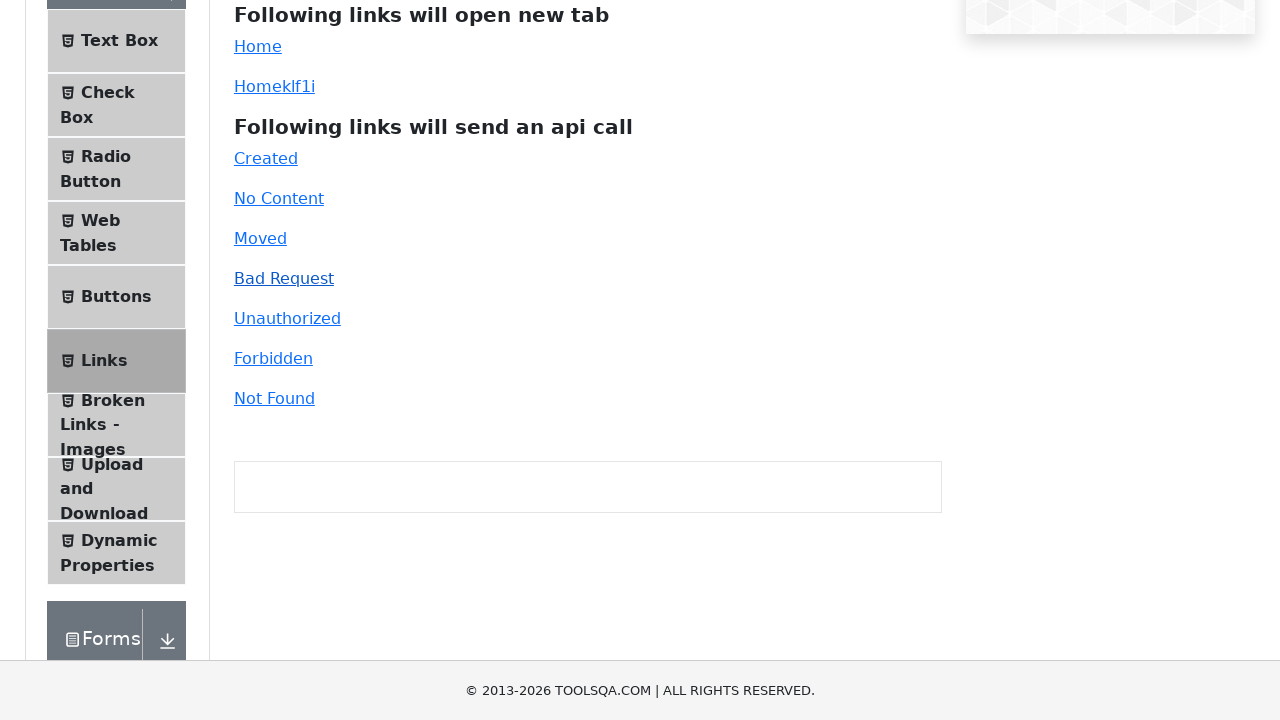

400 status notification appeared
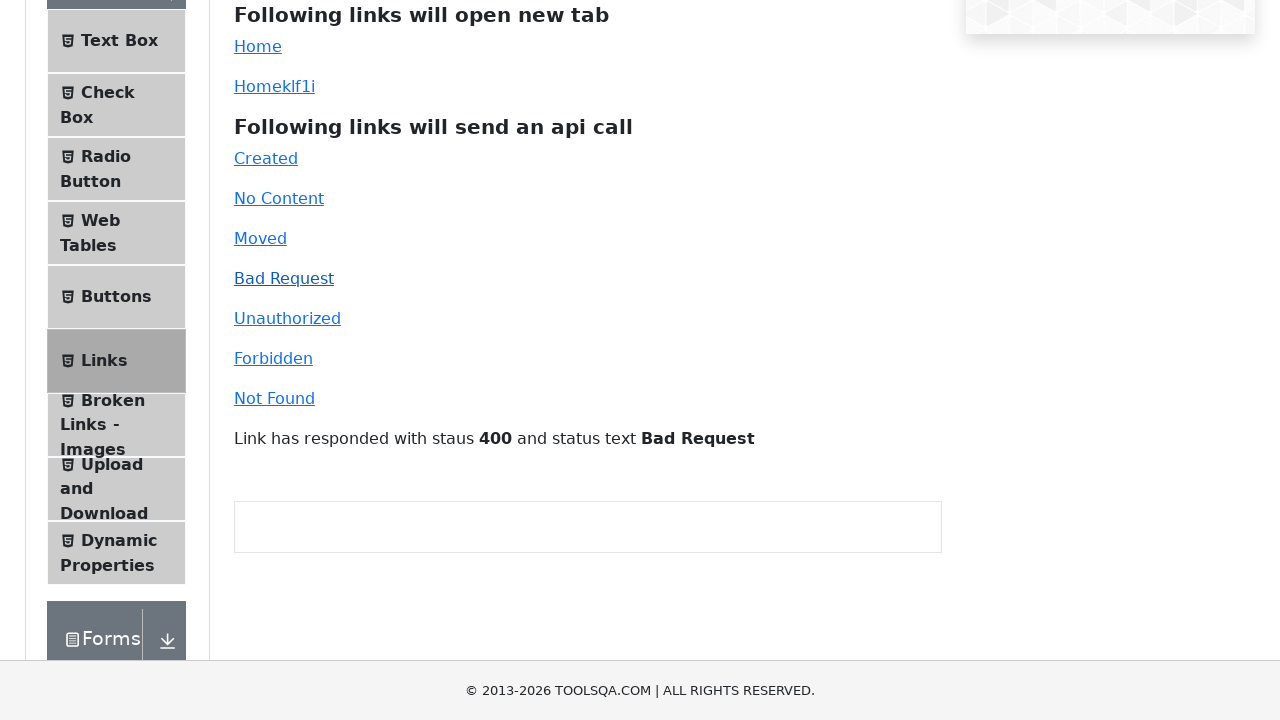

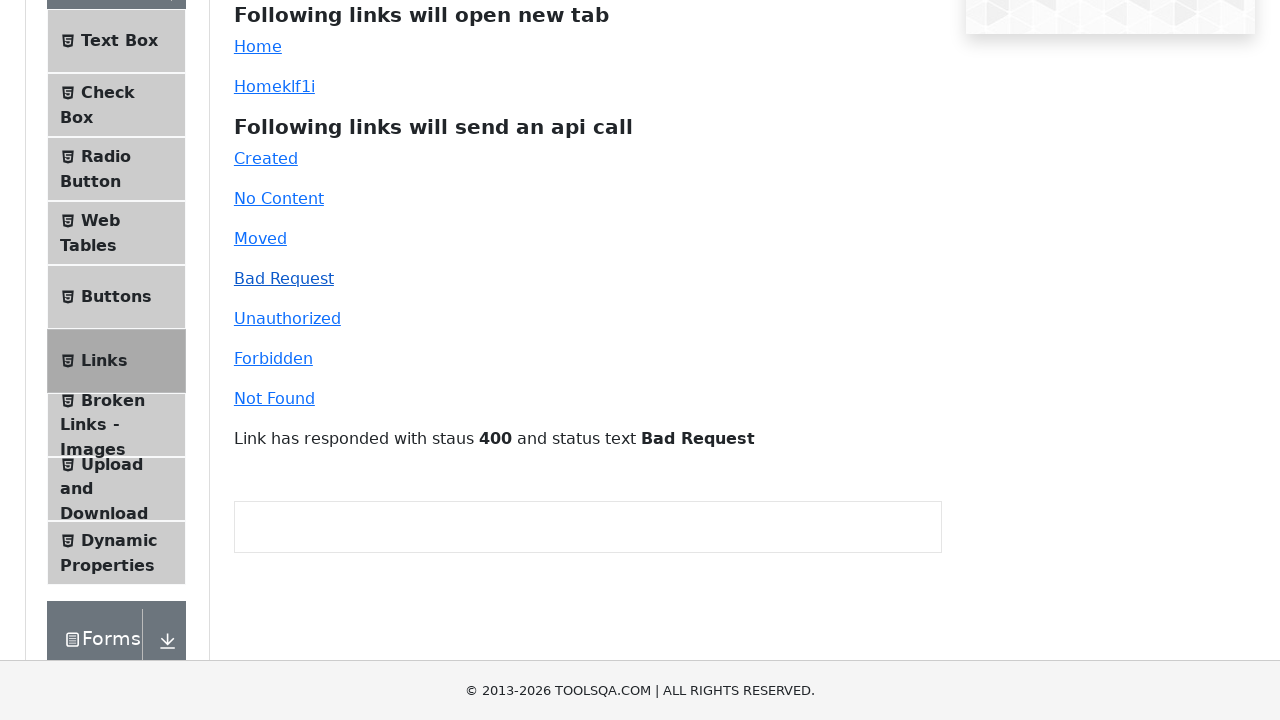